Tests dynamic table generation and verifies at least a minimum count of rows are present

Starting URL: https://testpages.eviltester.com/styled/tag/dynamic-table.html

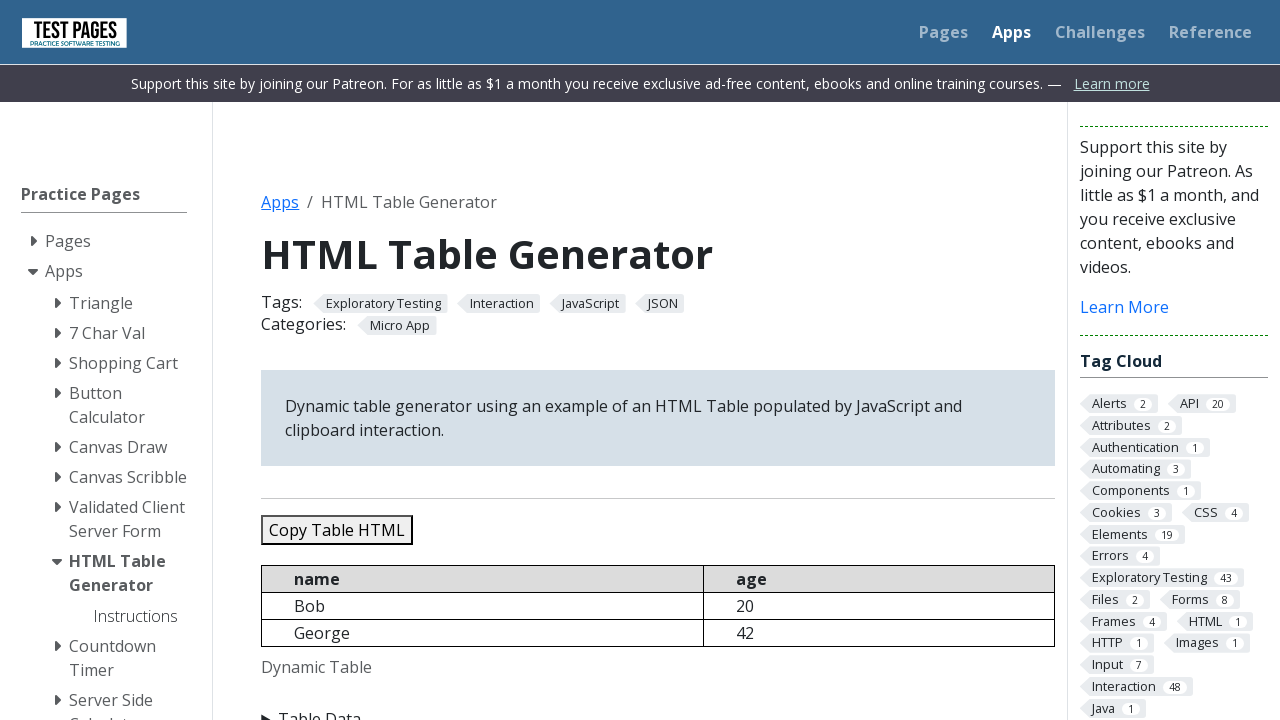

Clicked on 'Table Data' to expand the section at (658, 708) on internal:text="Table Data"i
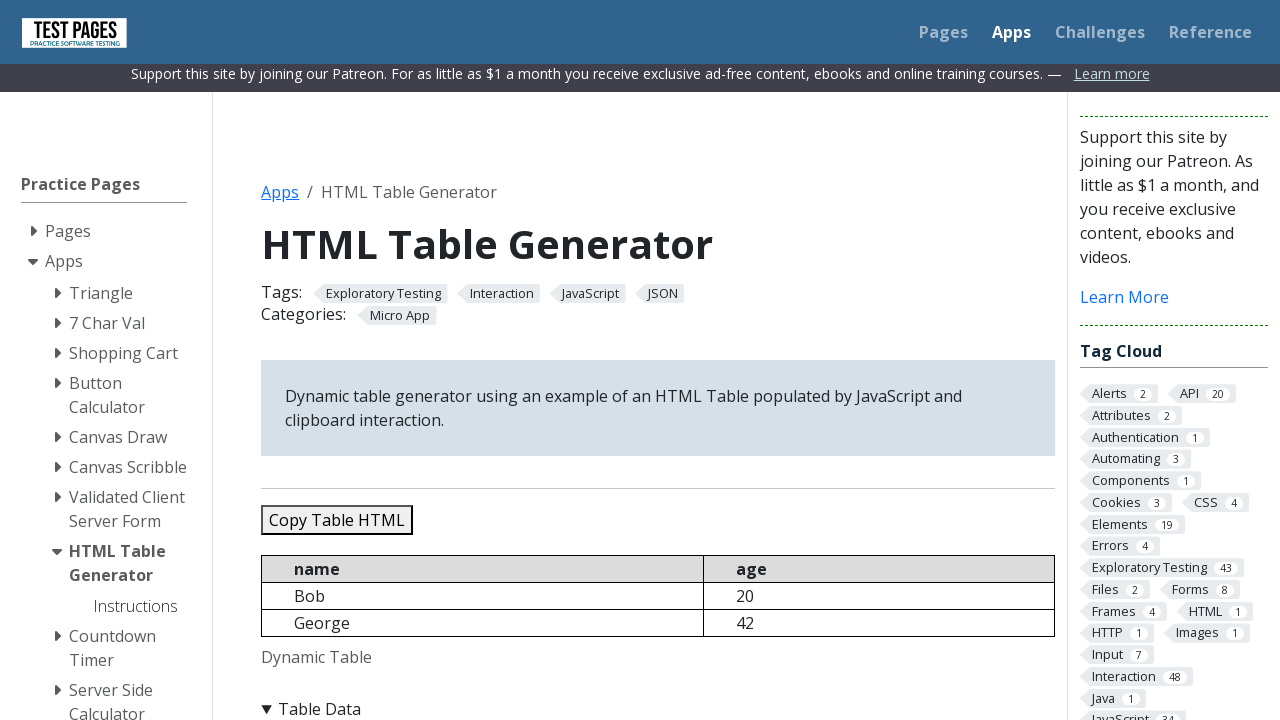

Filled JSON data textarea with three test records on #jsondata
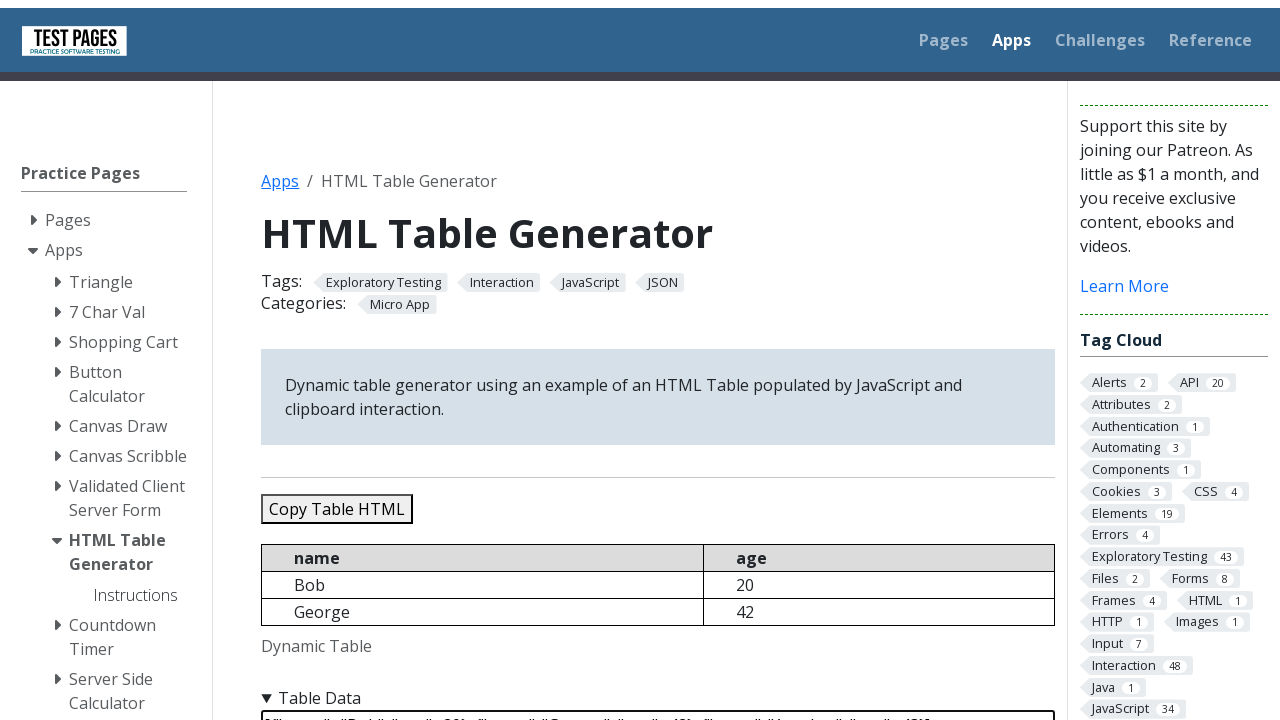

Clicked 'Refresh Table' button to generate dynamic table at (359, 360) on internal:role=button[name="Refresh Table"i]
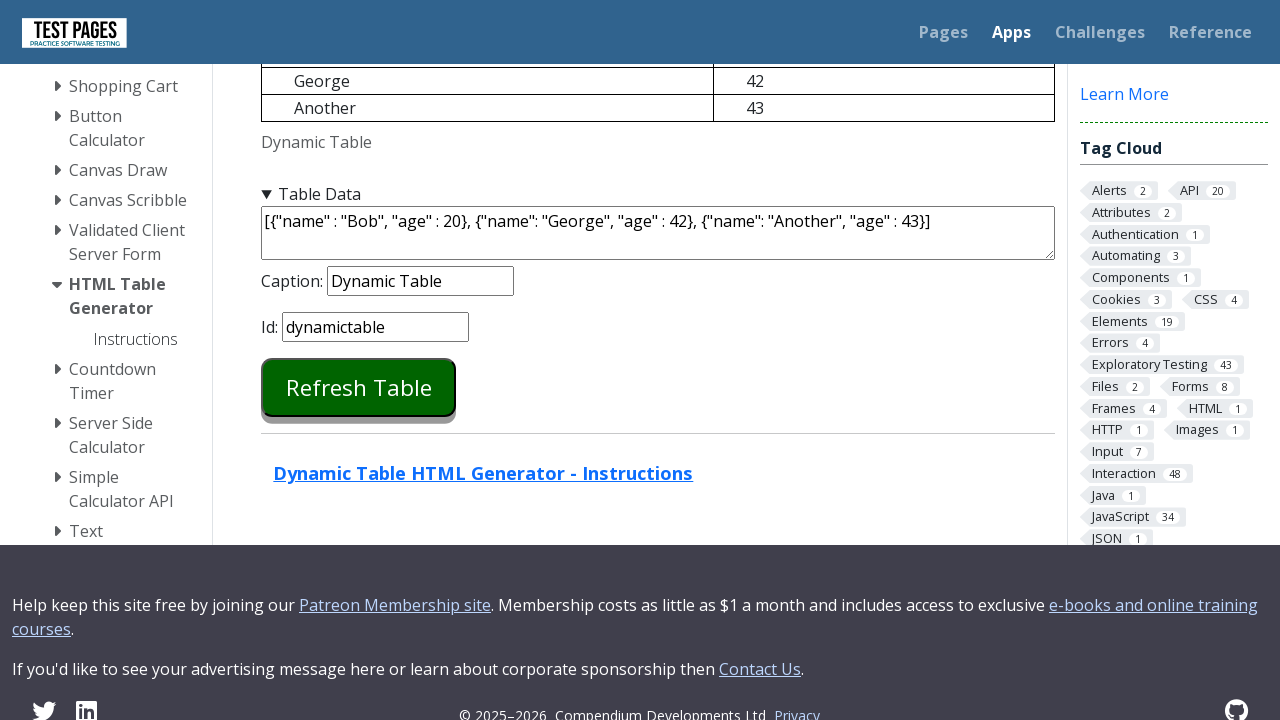

Verified that at least 4 table rows are present
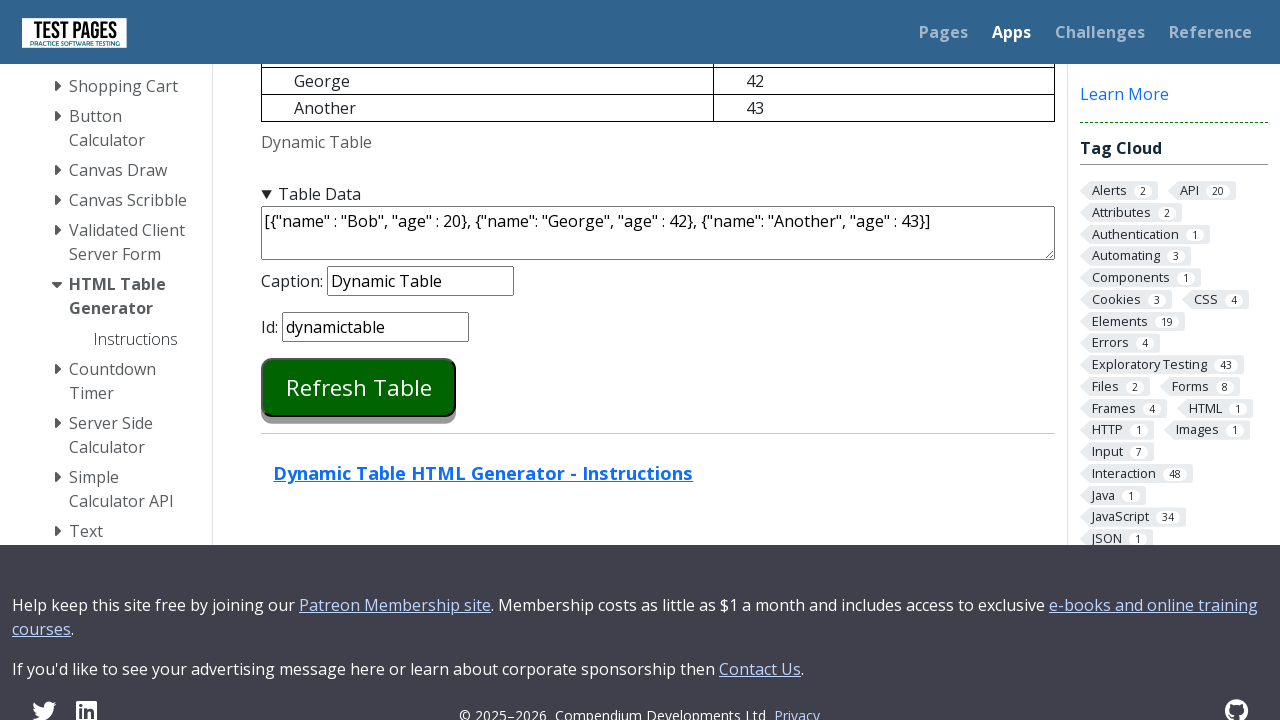

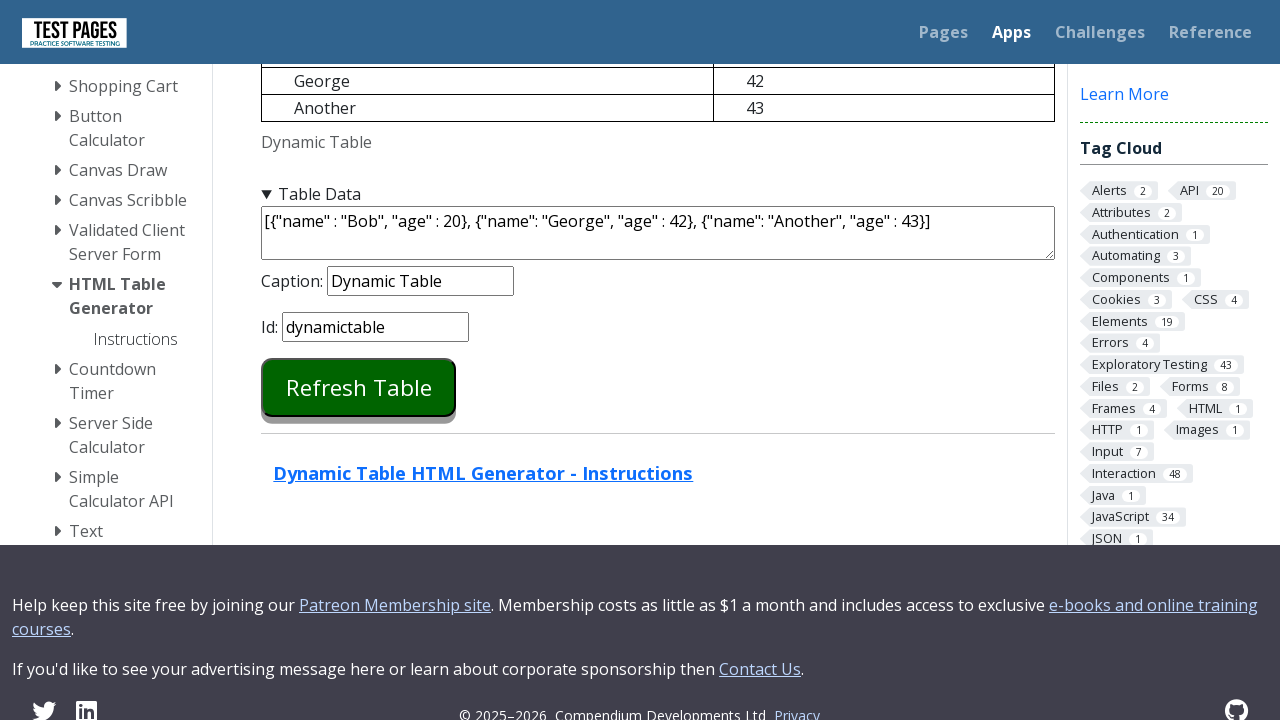